Tests the search bar functionality by entering a product name and submitting the search form on a ski/snowboard equipment website

Starting URL: https://www.glisshop.com/

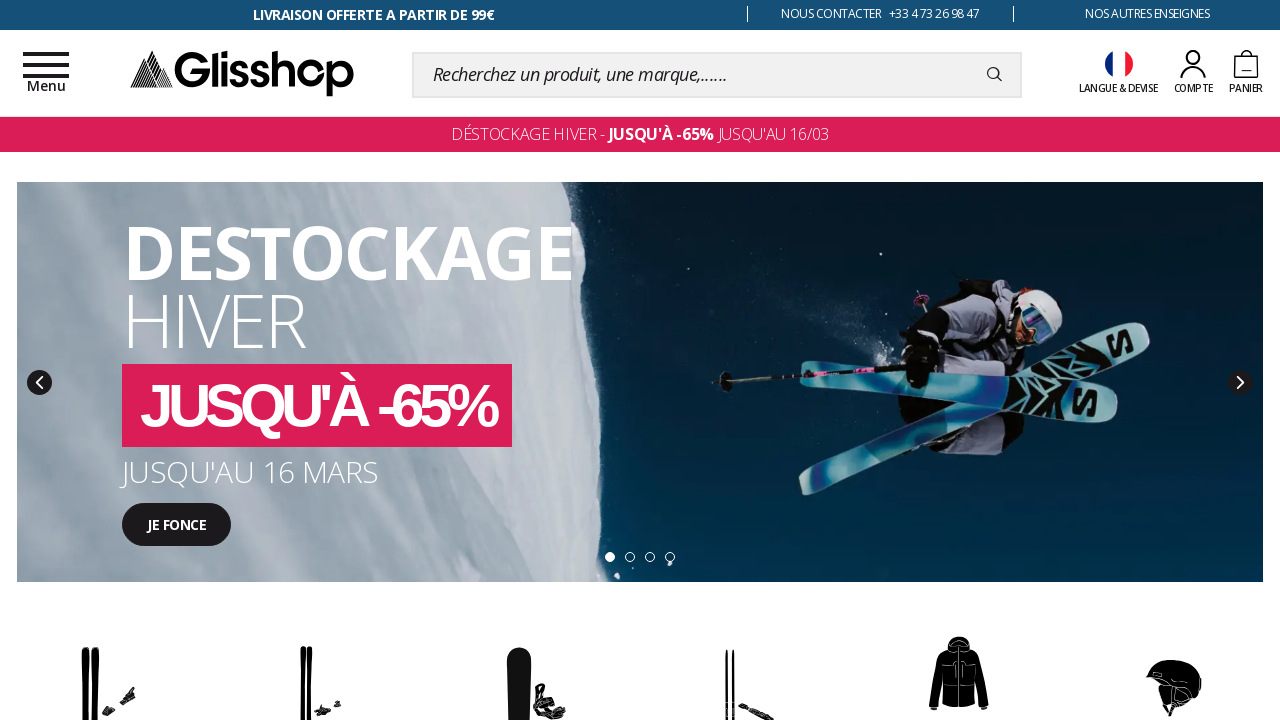

Filled search bar with 'ski jacket' on input[name='searchText']
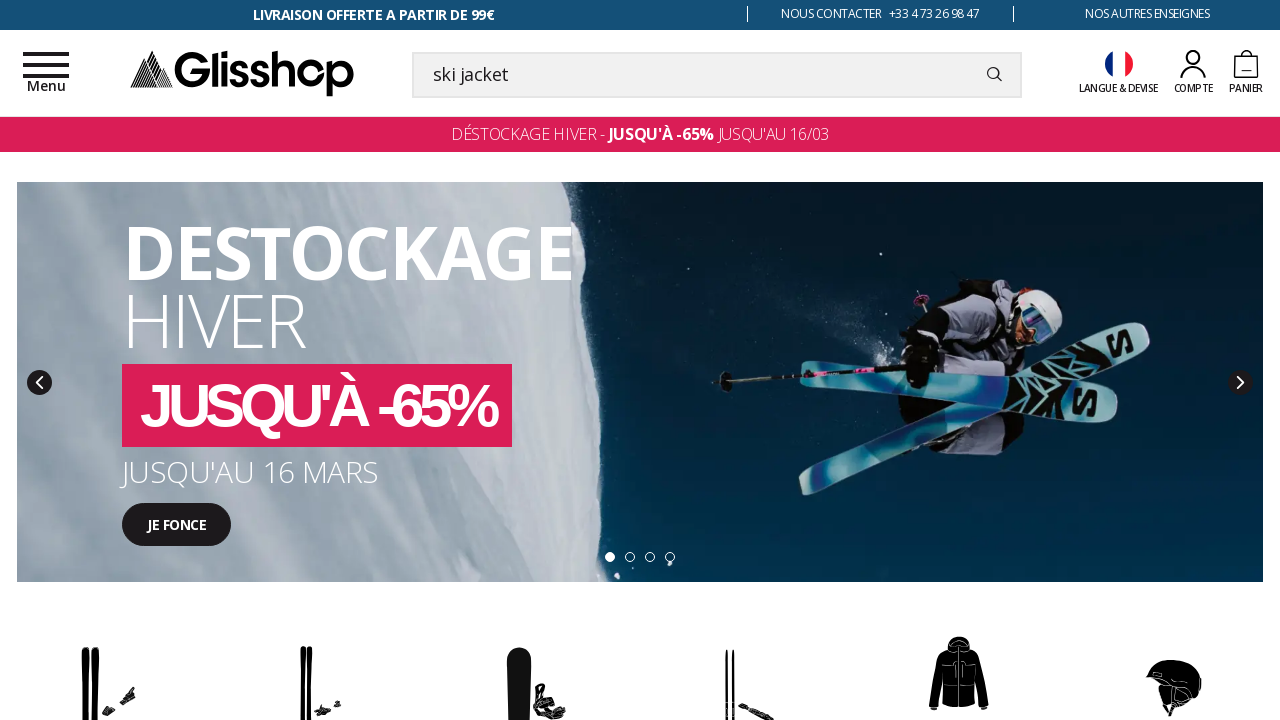

Clicked search submit button at (994, 74) on .btn_transparent
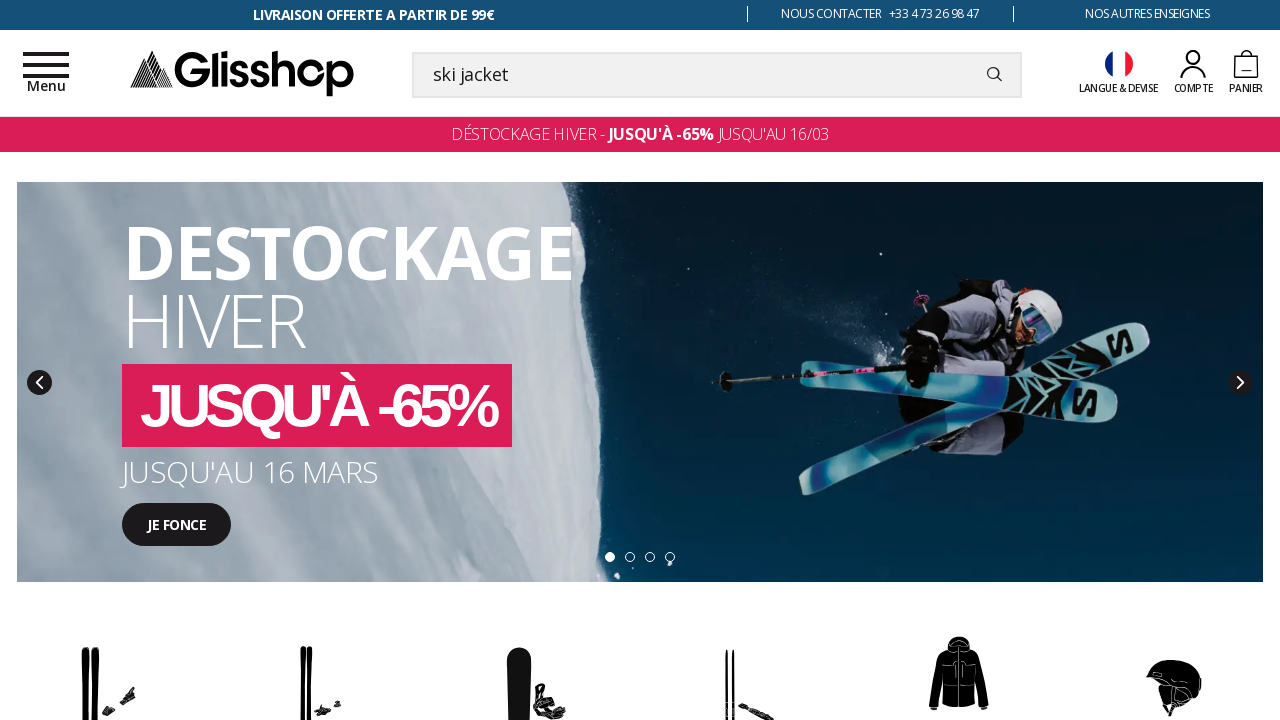

Search results loaded (networkidle)
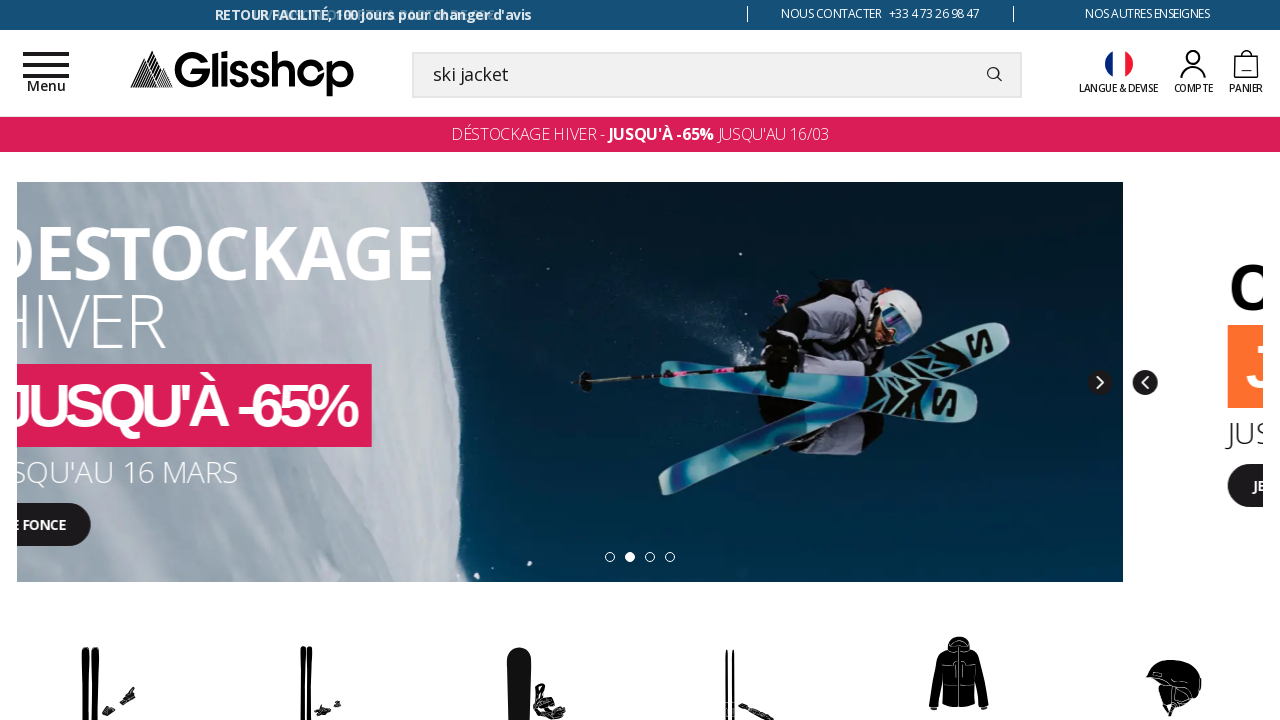

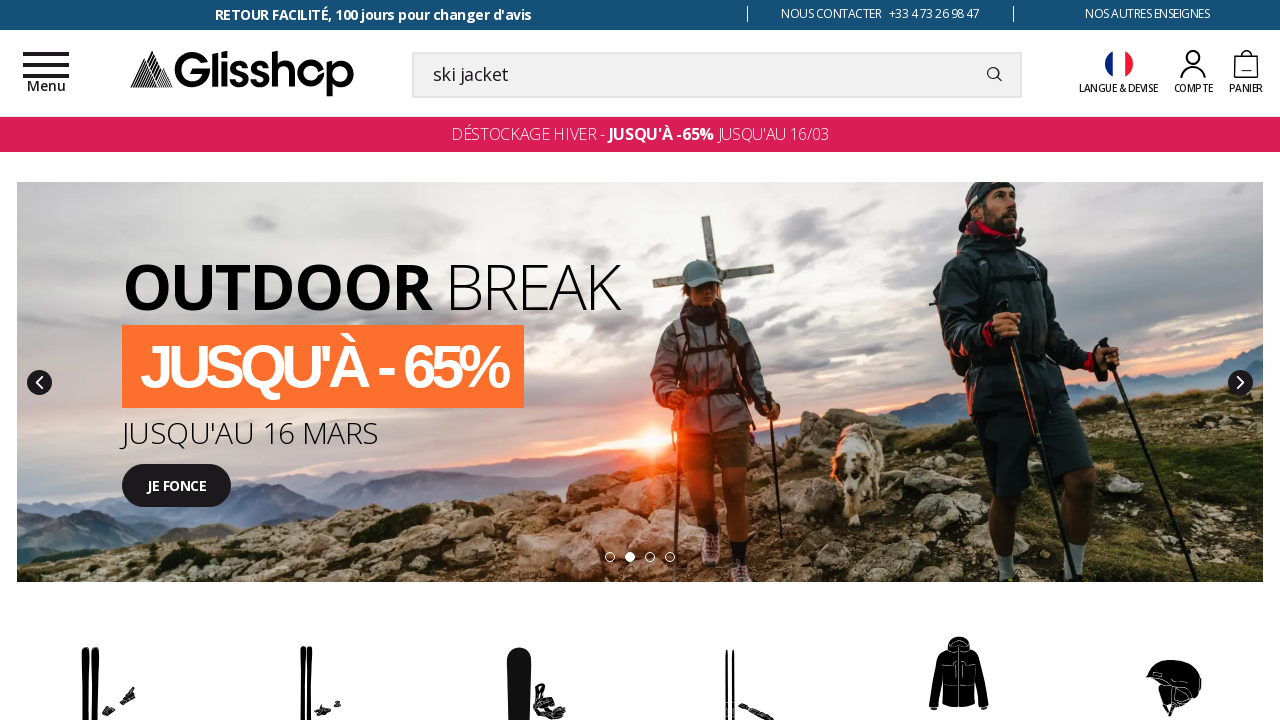